Navigates to jQuery API documentation page, switches to iframe, scrolls to a div element and performs a double-click action on it to trigger a visual change

Starting URL: http://api.jquery.com/dblclick/

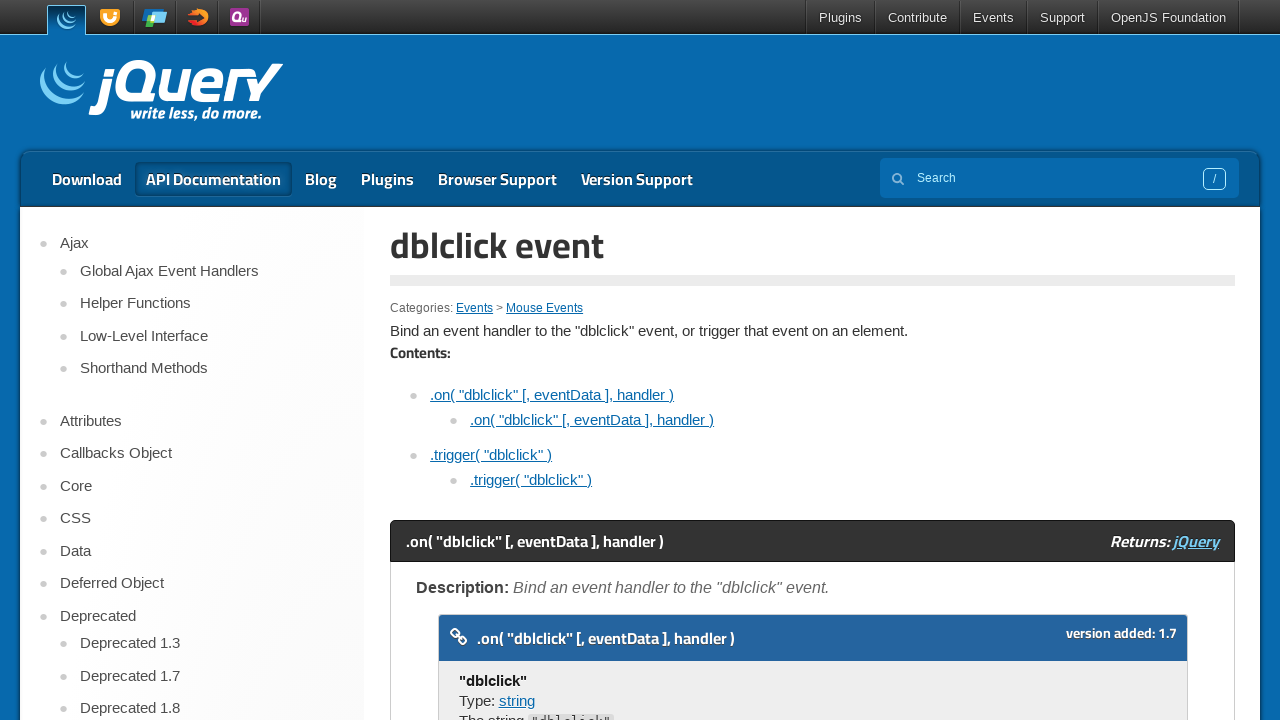

Navigated to jQuery API dblclick documentation page
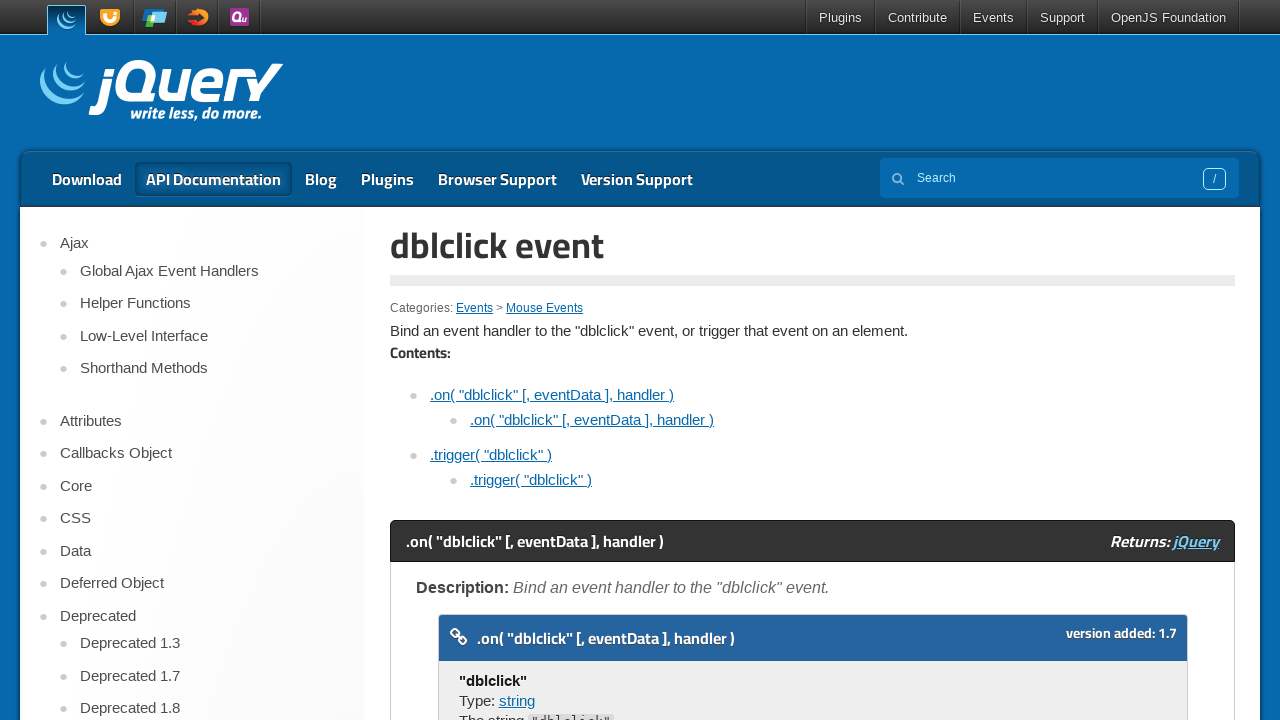

Located the first iframe on the page
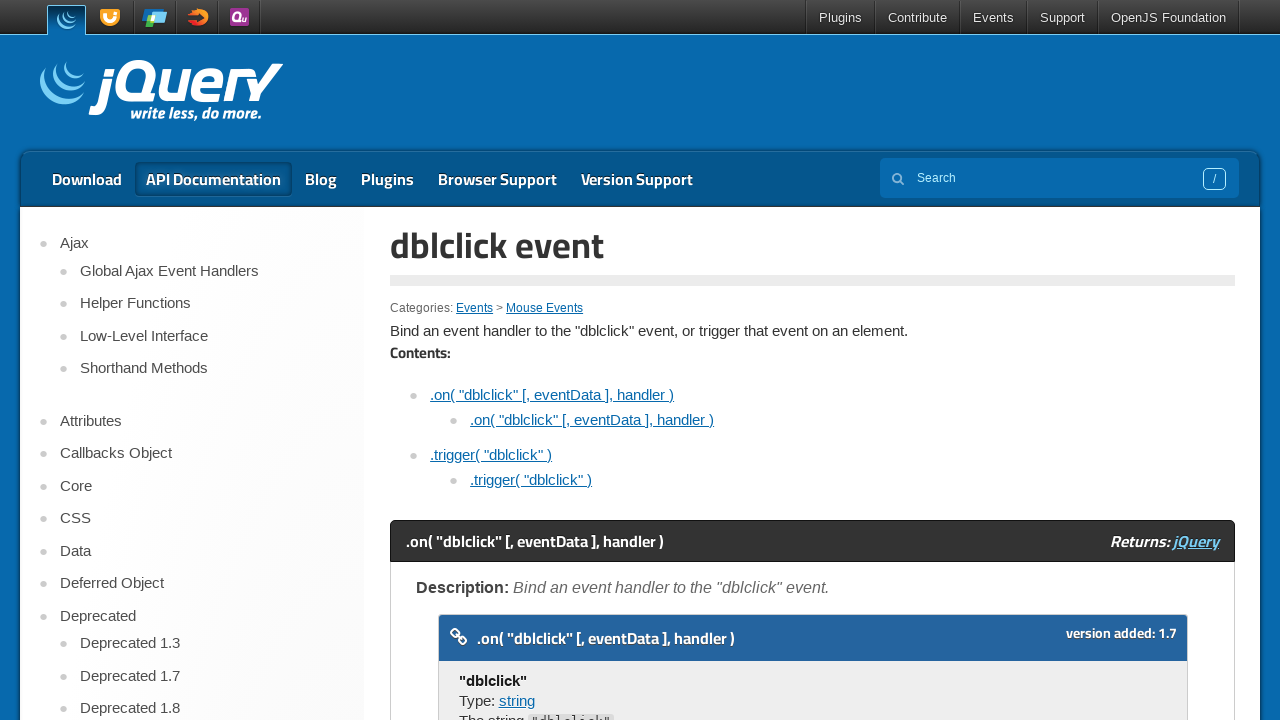

Located target div element within iframe
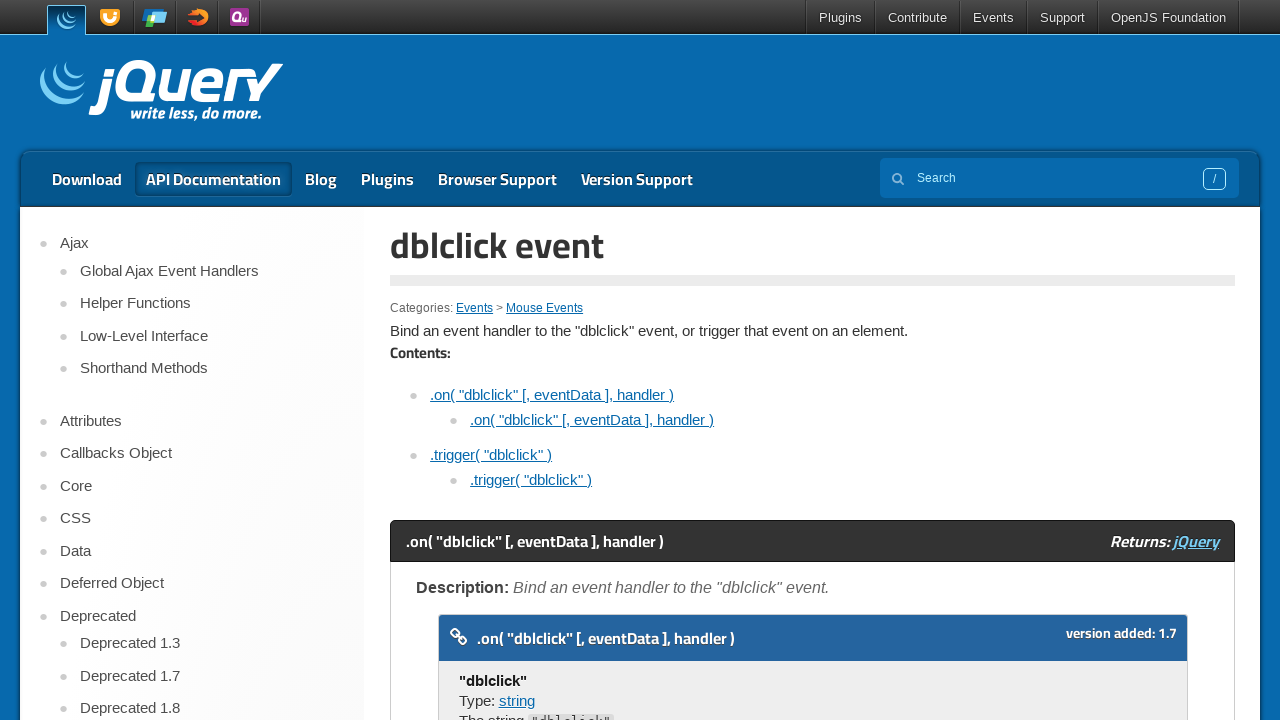

Scrolled to target element within iframe
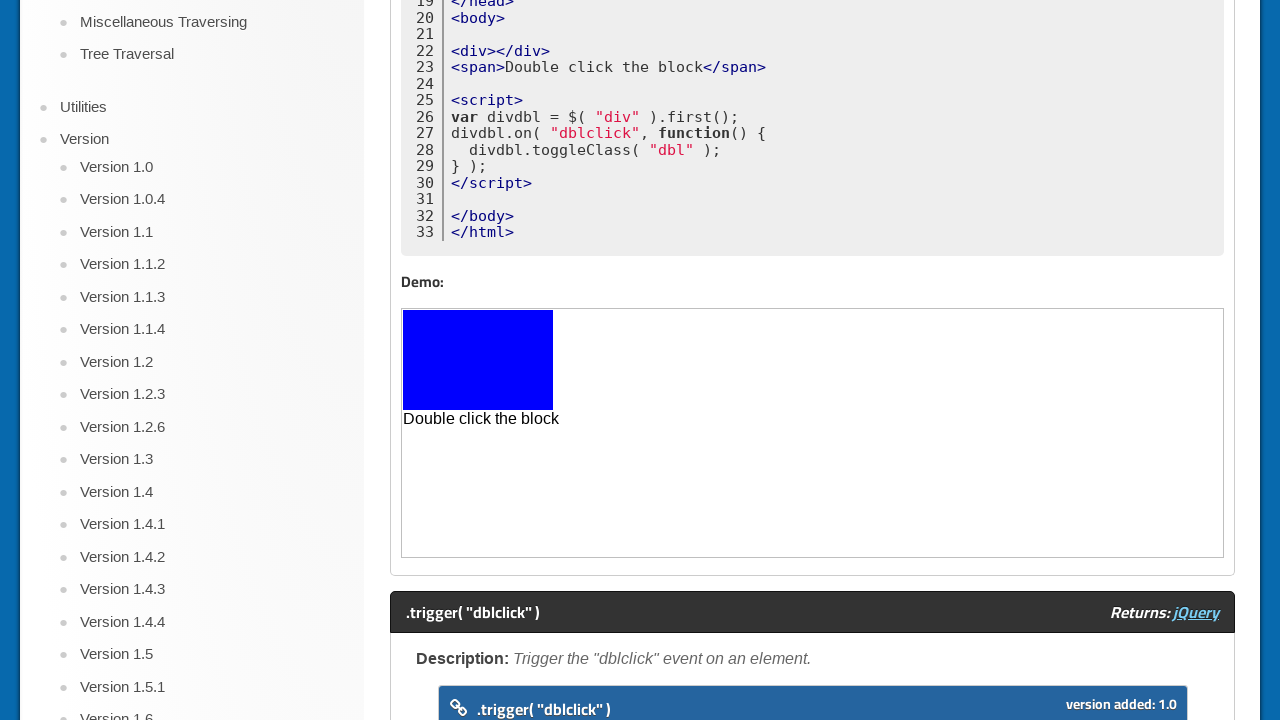

Performed double-click action on target element to trigger visual change at (478, 360) on iframe >> nth=0 >> internal:control=enter-frame >> html > body > div >> nth=0
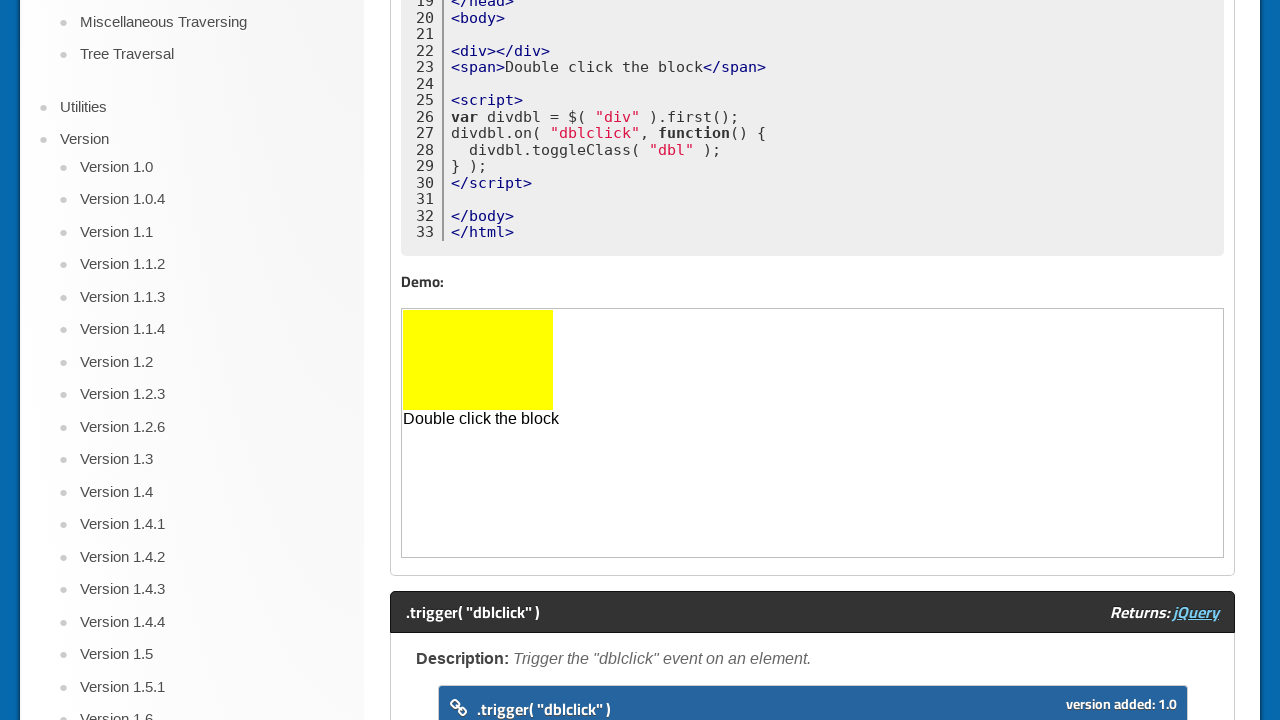

Waited for visual change to complete
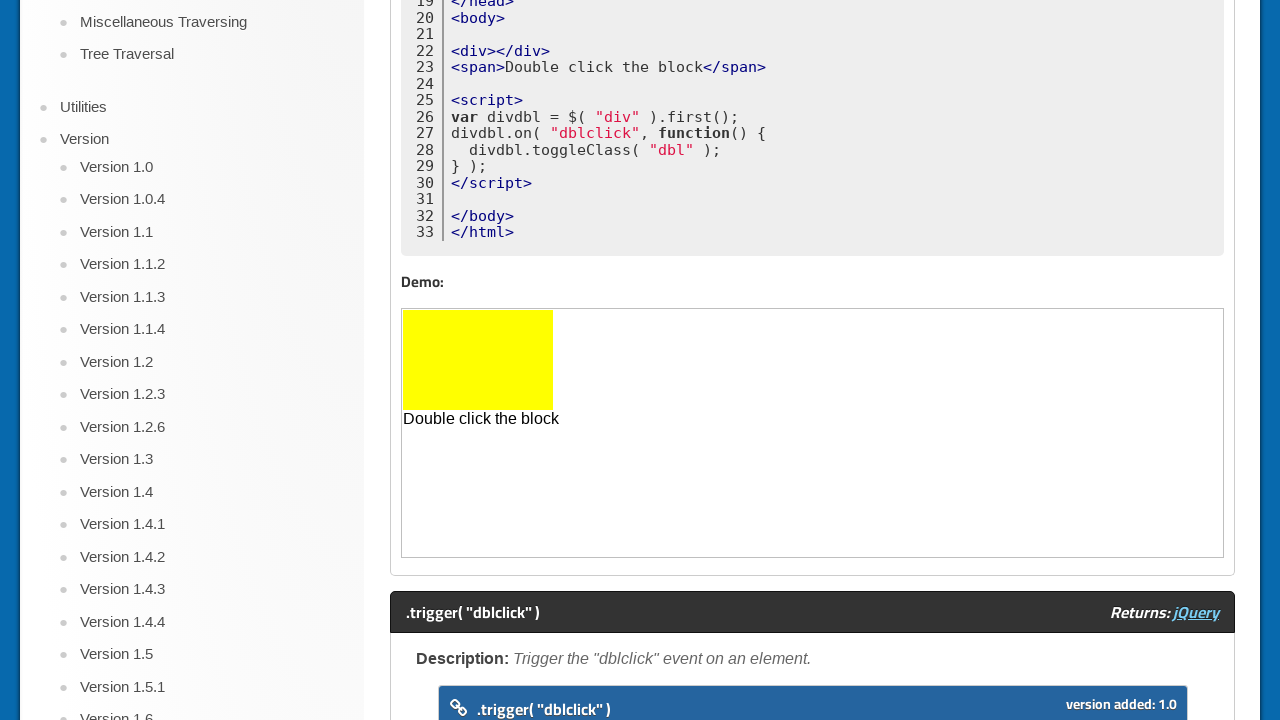

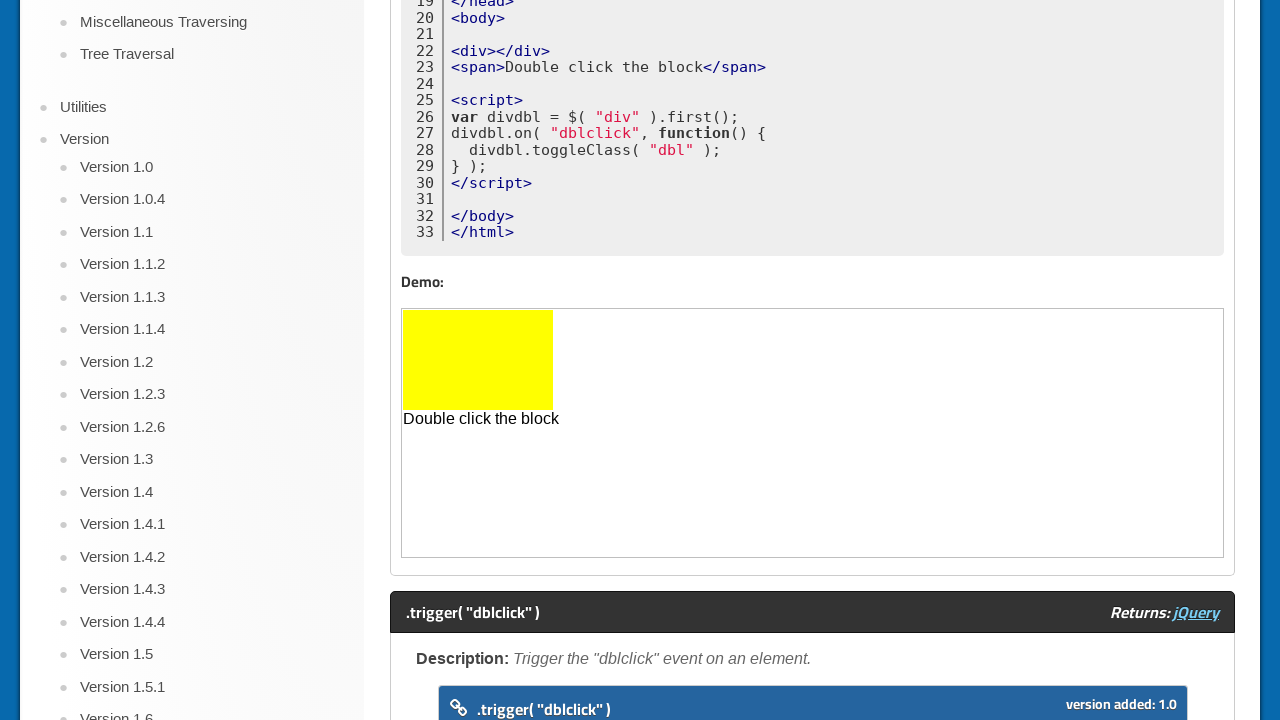